Navigates to a blog page and verifies that a table with specific ID exists and contains rows

Starting URL: https://omayo.blogspot.com/

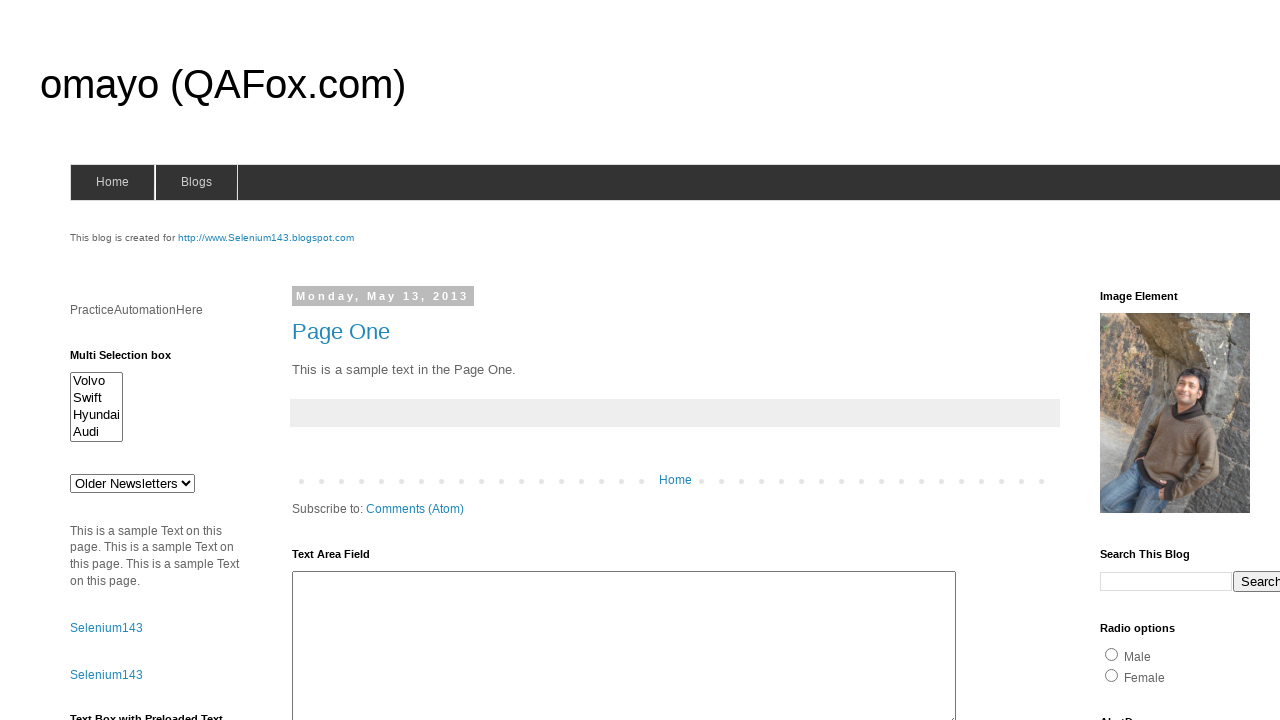

Navigated to https://omayo.blogspot.com/
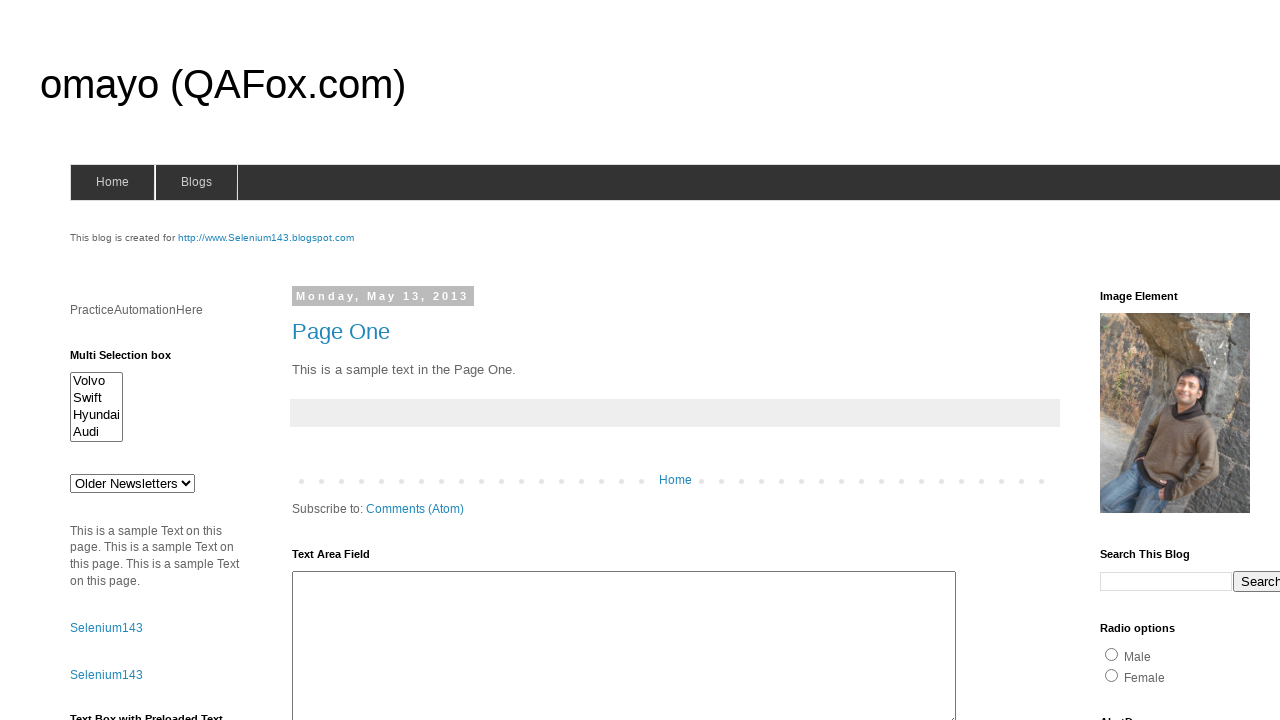

Located table with id 'table1' and its rows
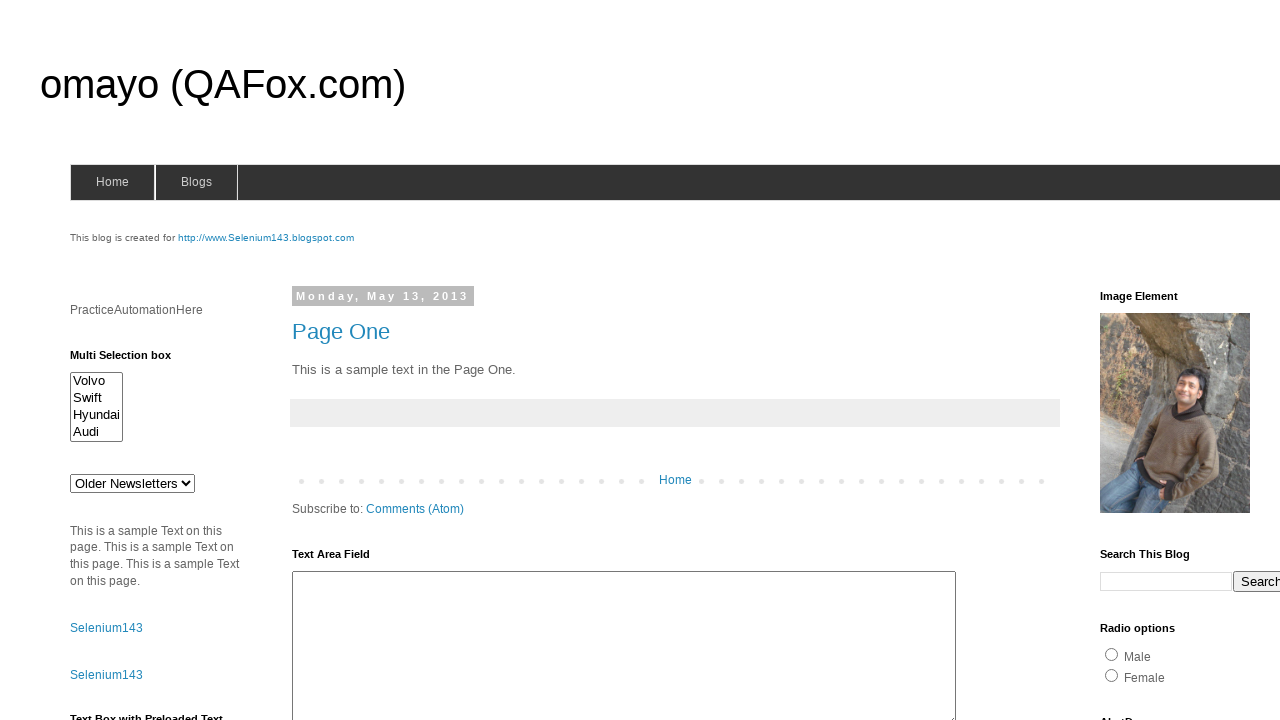

Waited for first table row to be visible
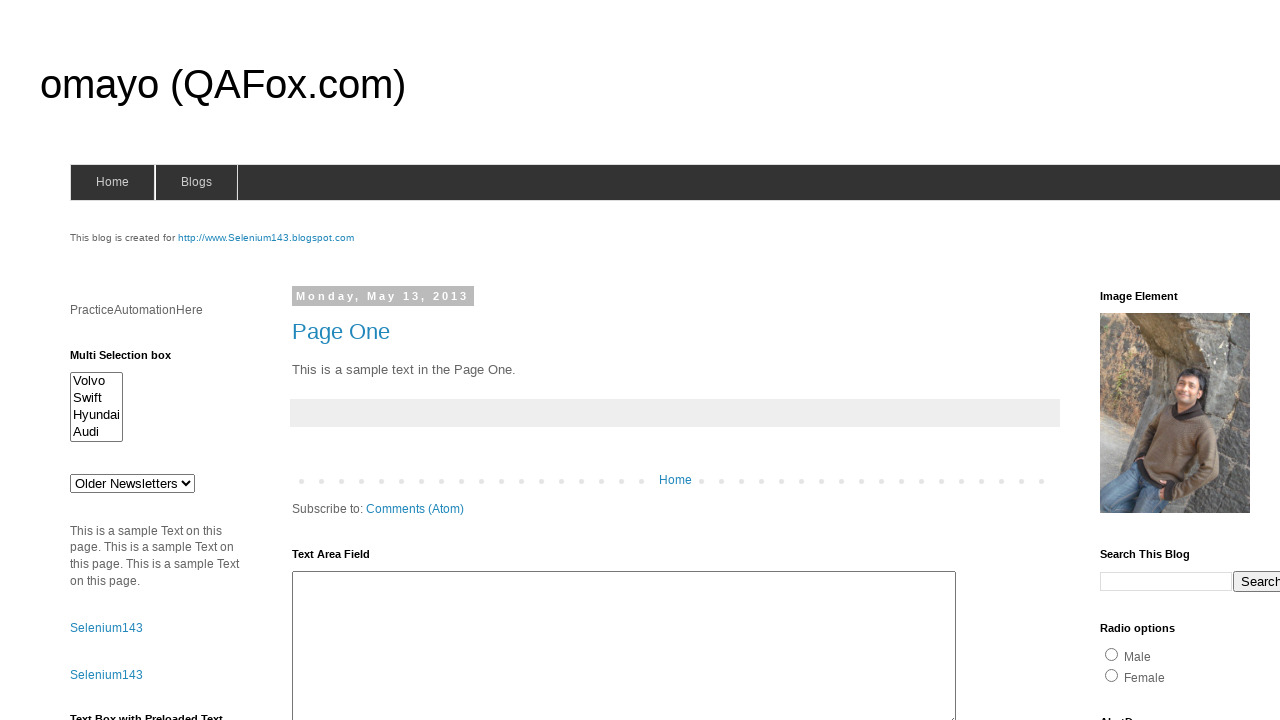

Verified table contains at least one row
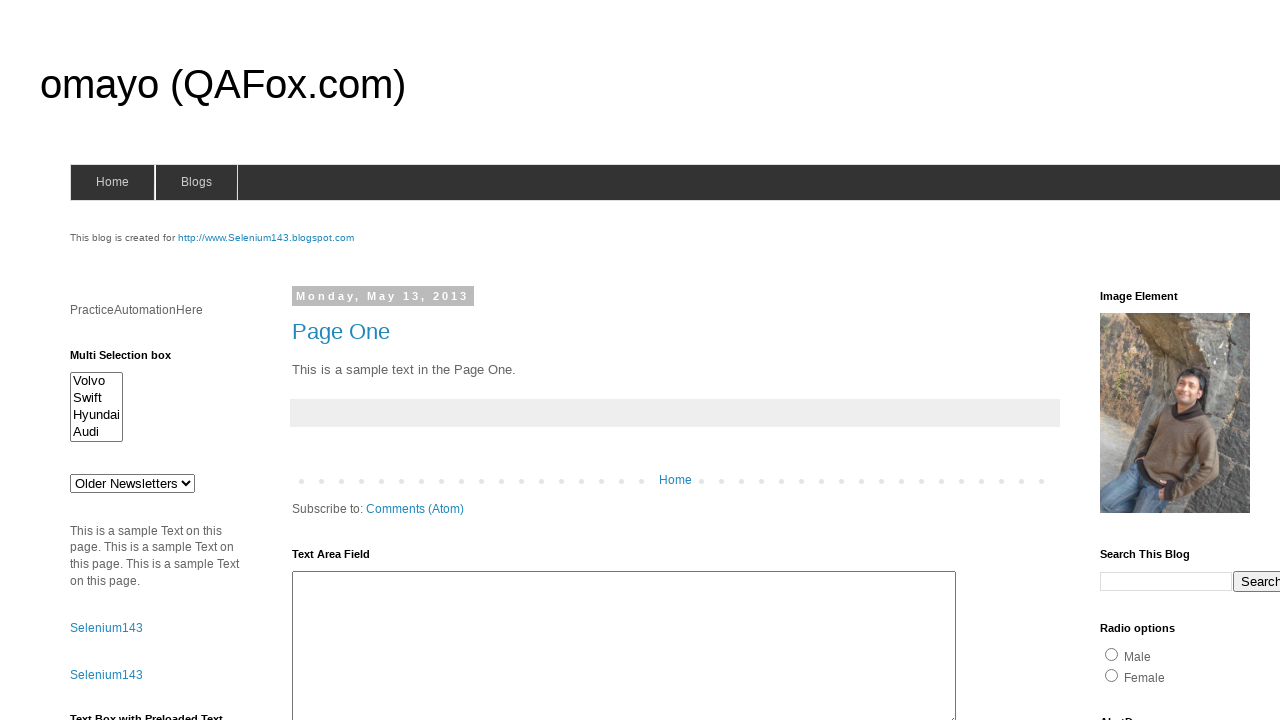

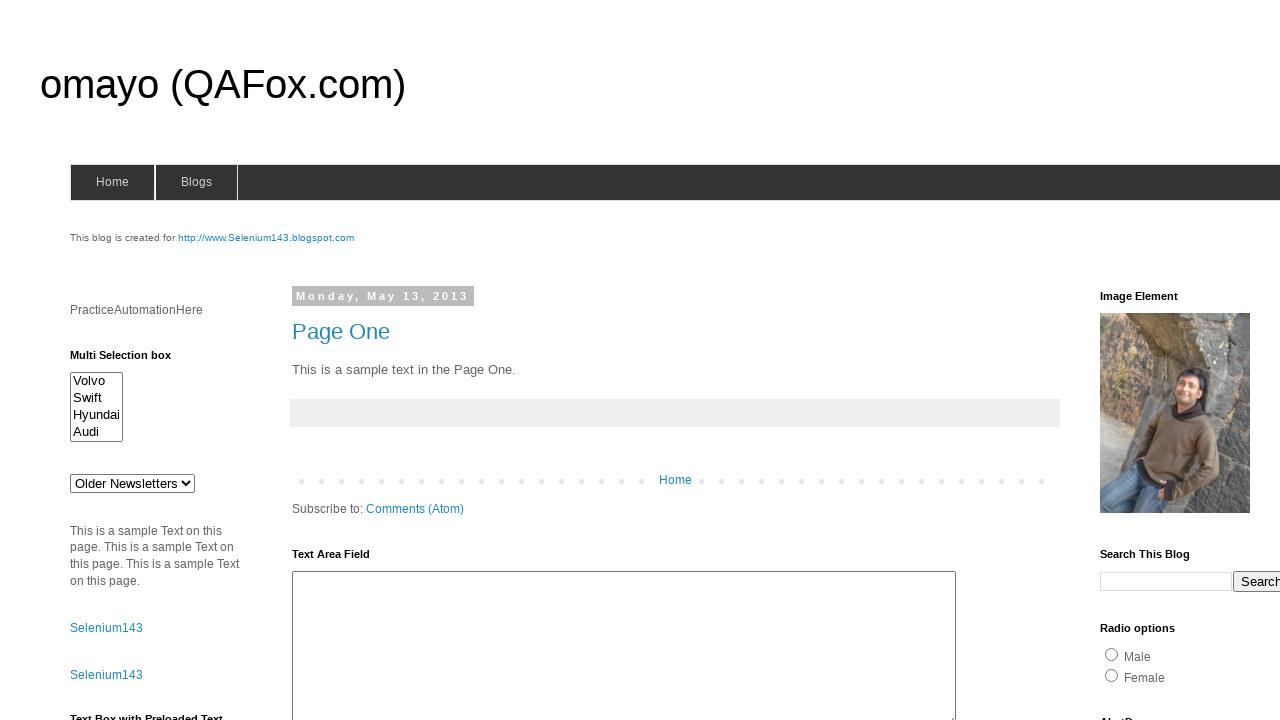